Tests drag and drop functionality on jQueryUI's droppable demo page by dragging an element and dropping it onto a target area within an iframe.

Starting URL: https://jqueryui.com/droppable/

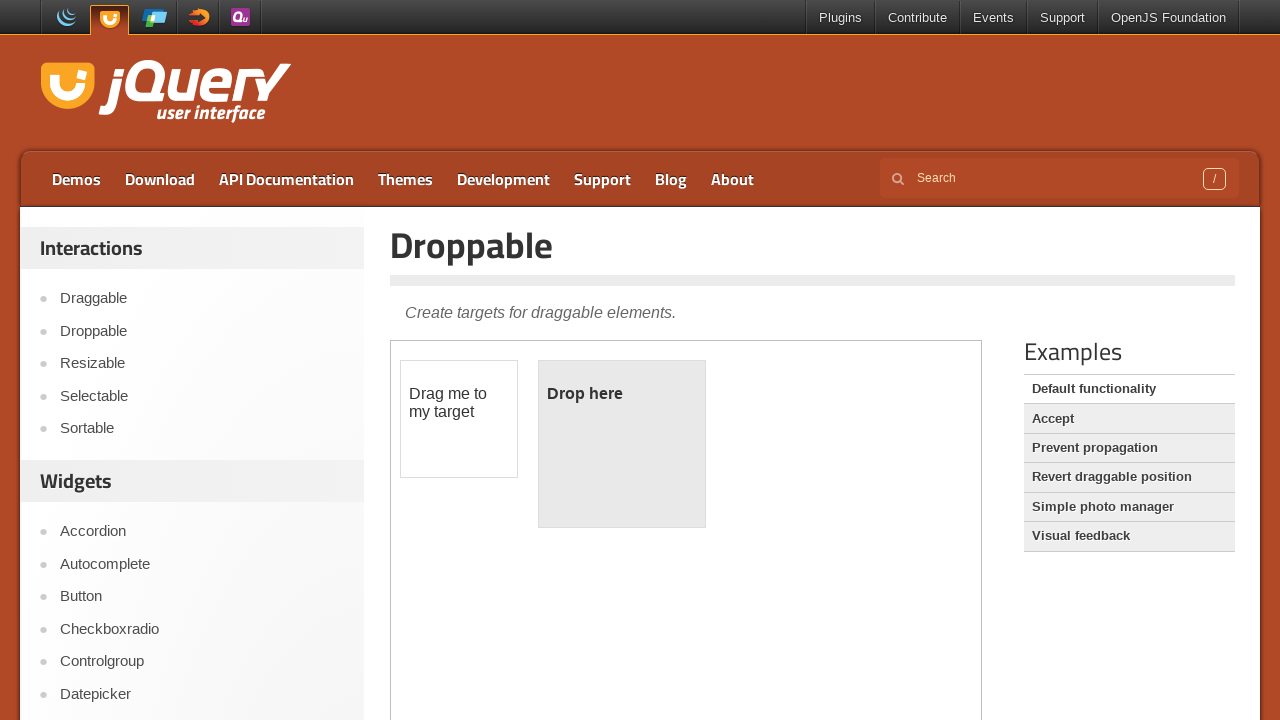

Navigated to jQueryUI droppable demo page
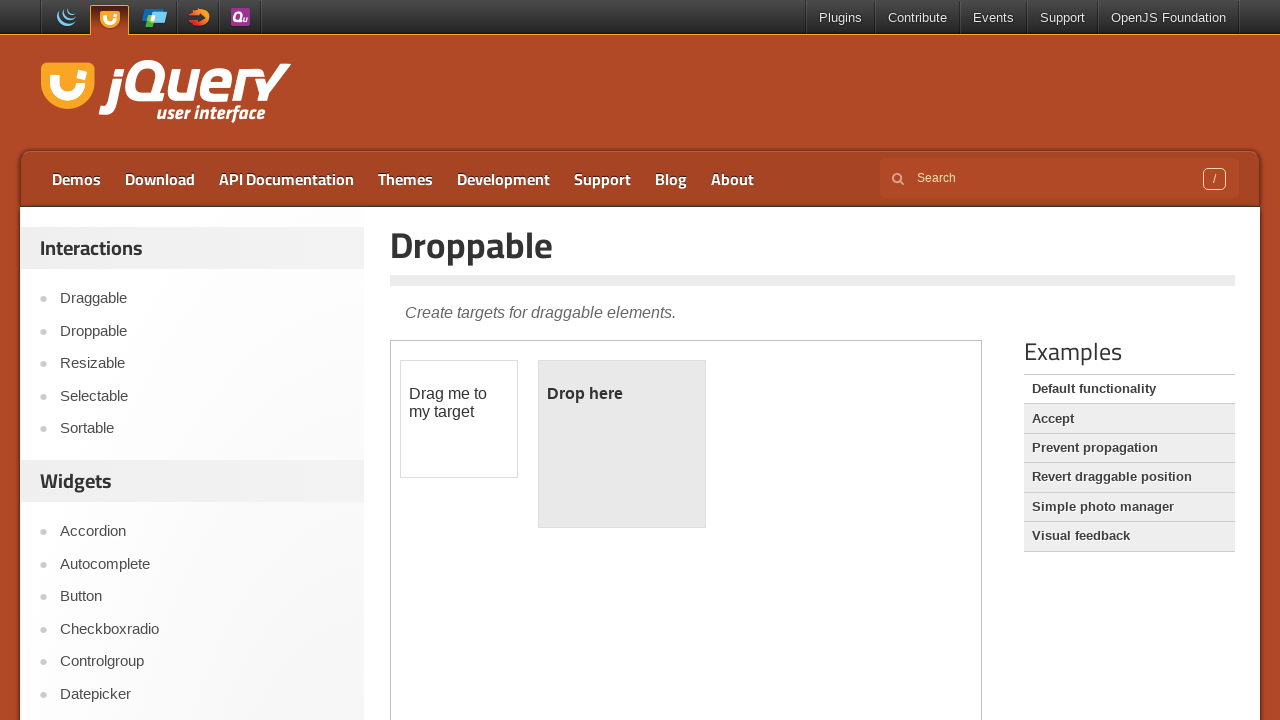

Located demo iframe on page
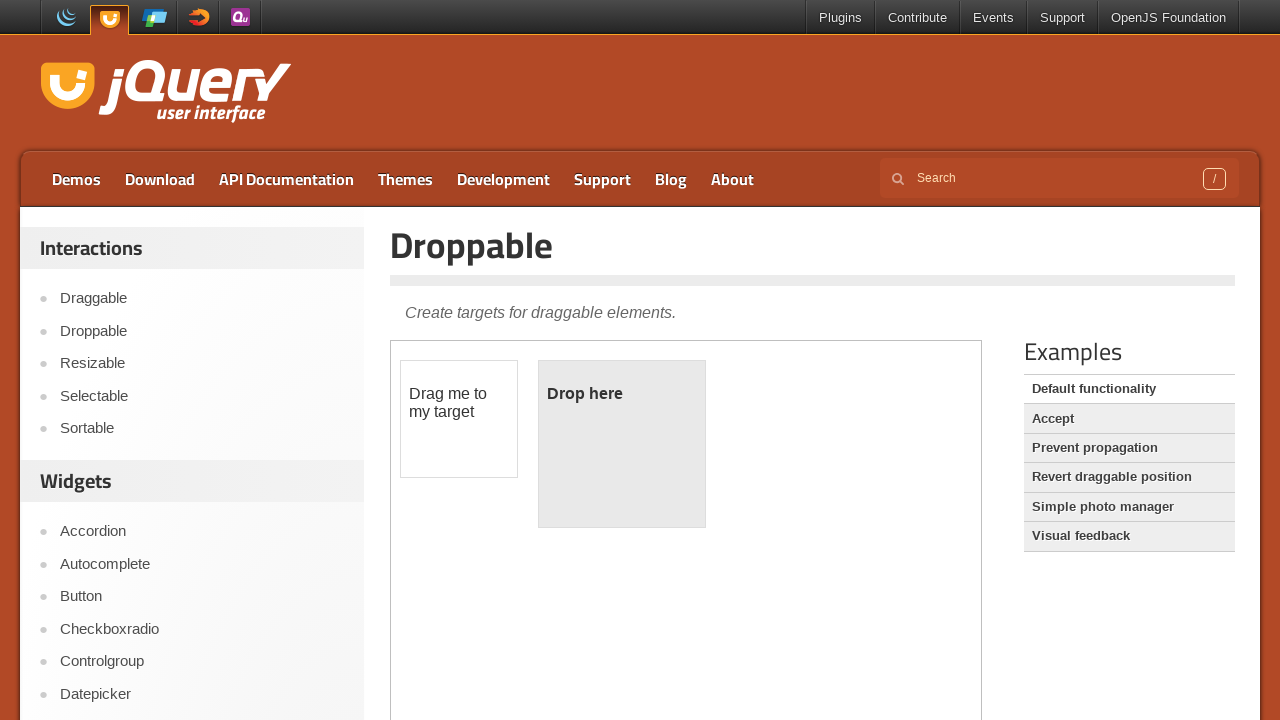

Located draggable element within iframe
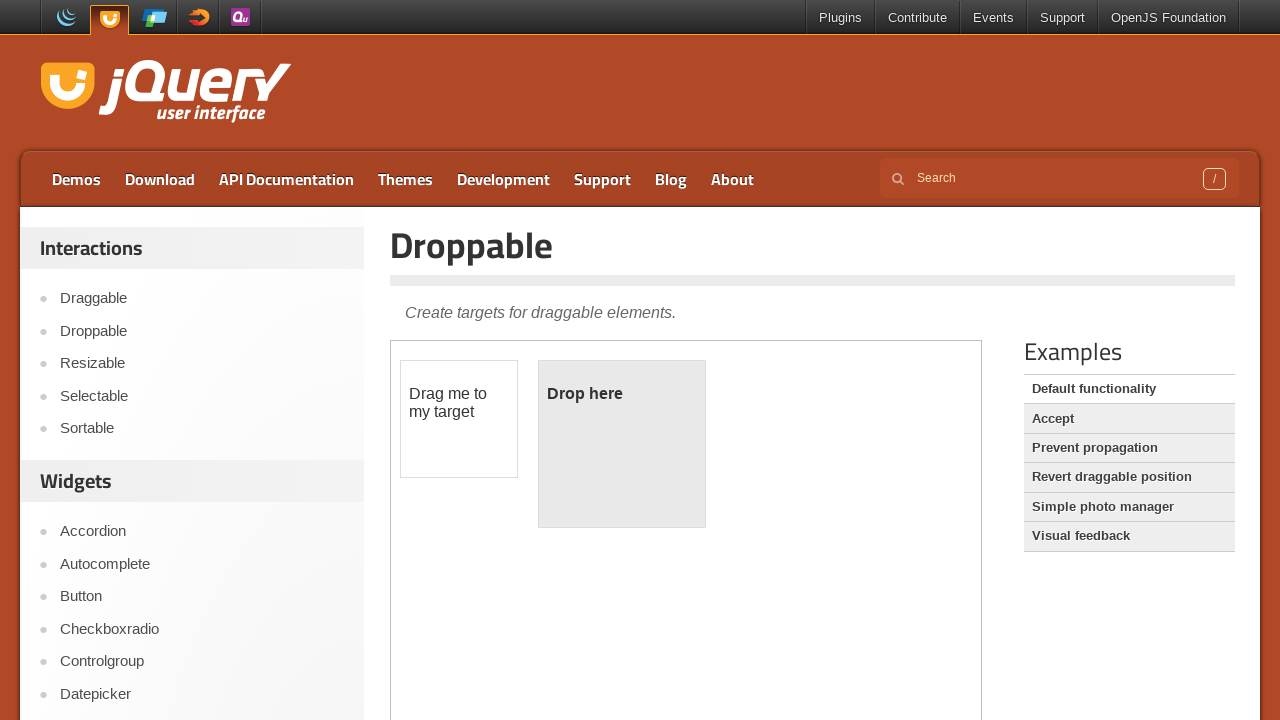

Located droppable target element within iframe
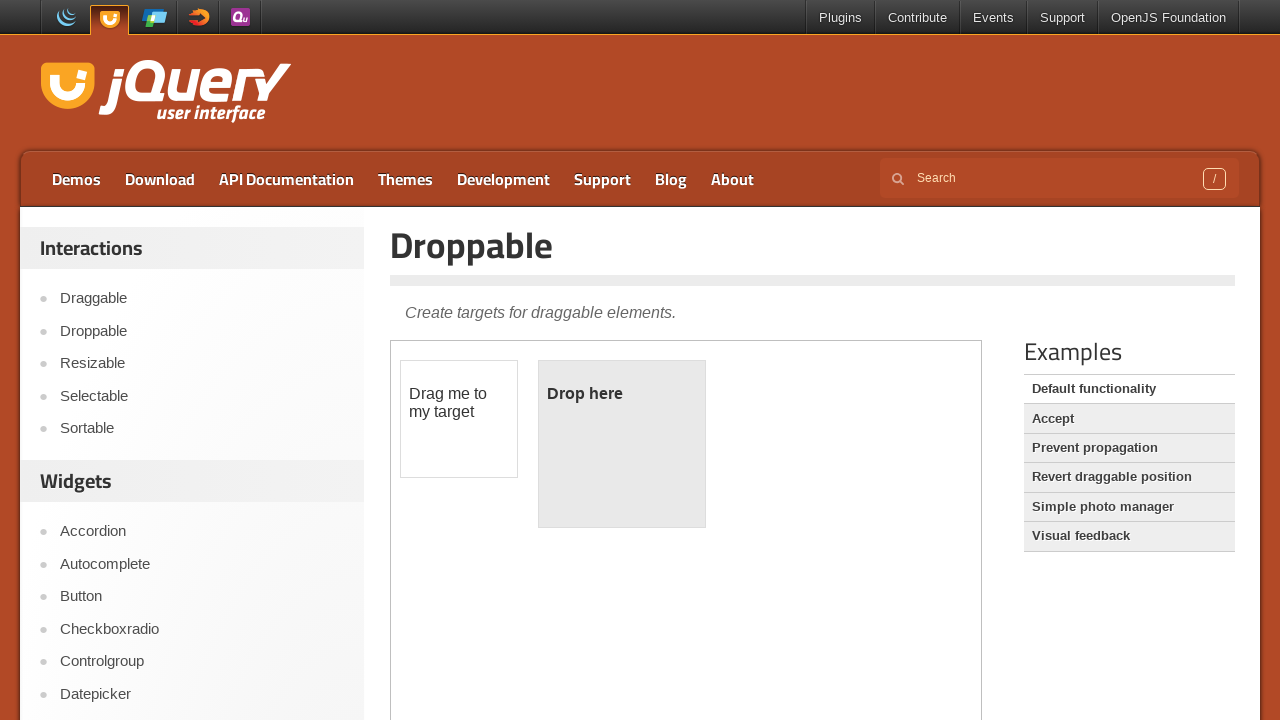

Dragged element onto droppable target at (622, 444)
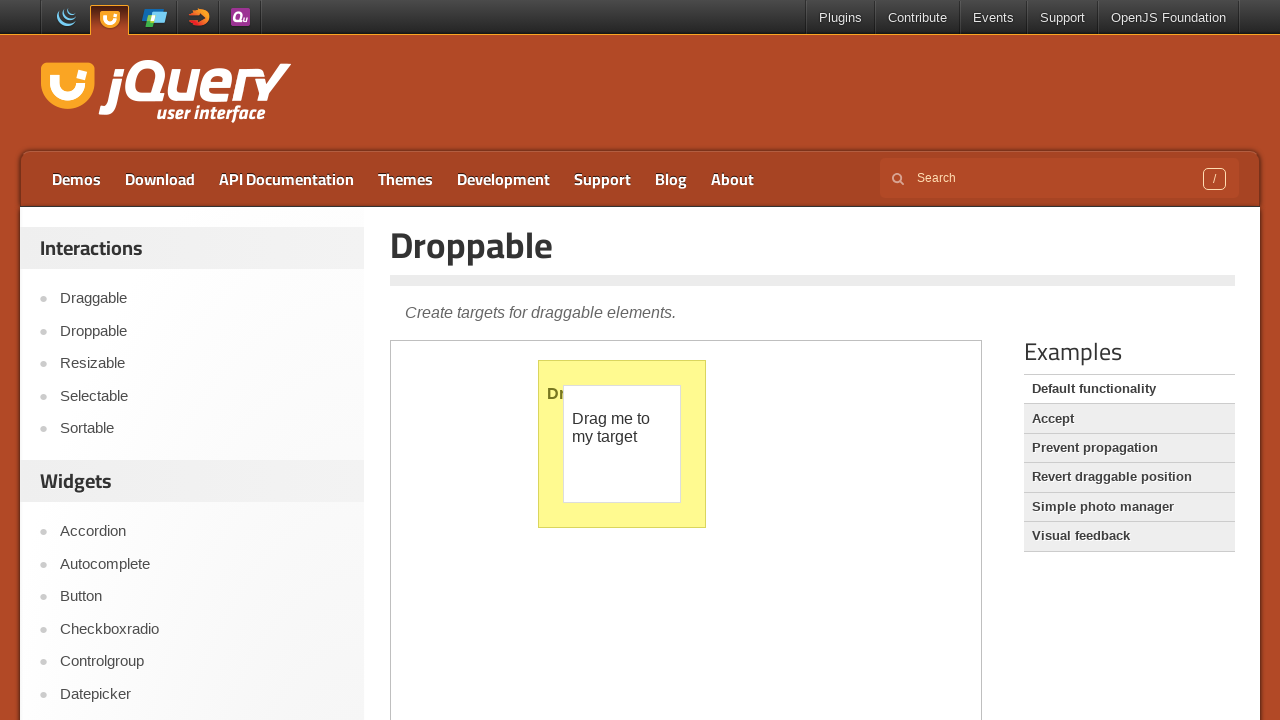

Verified drop was successful - droppable element text changed to 'Dropped!'
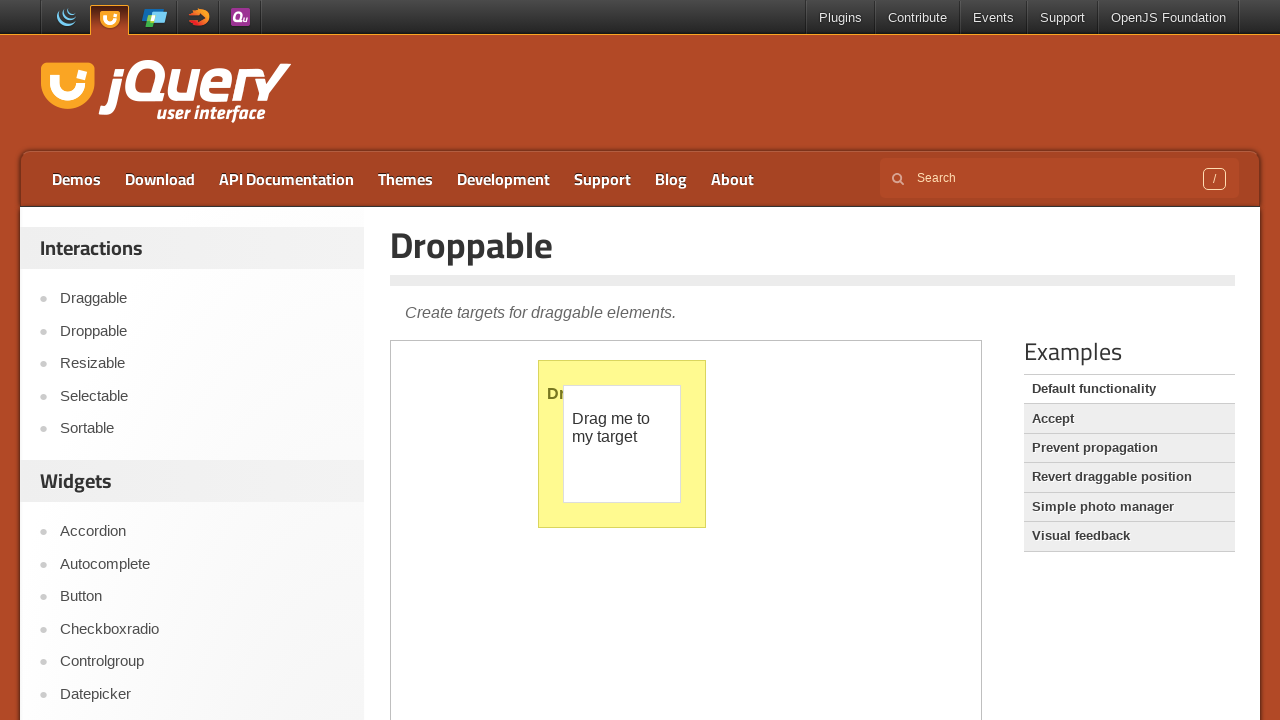

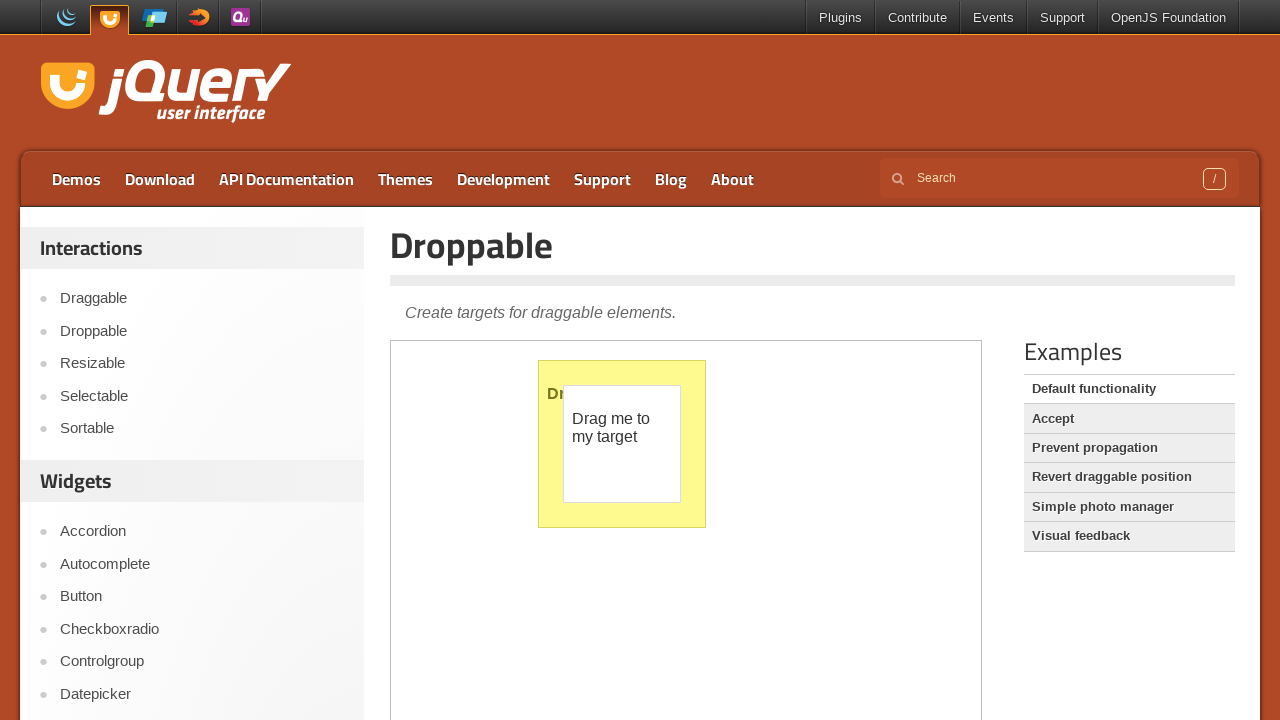